Navigates to a Dutch student housing website and verifies that the availability indicator element is present on the page

Starting URL: https://5huizenvastgoedbeheer.nl/#/student-housing/

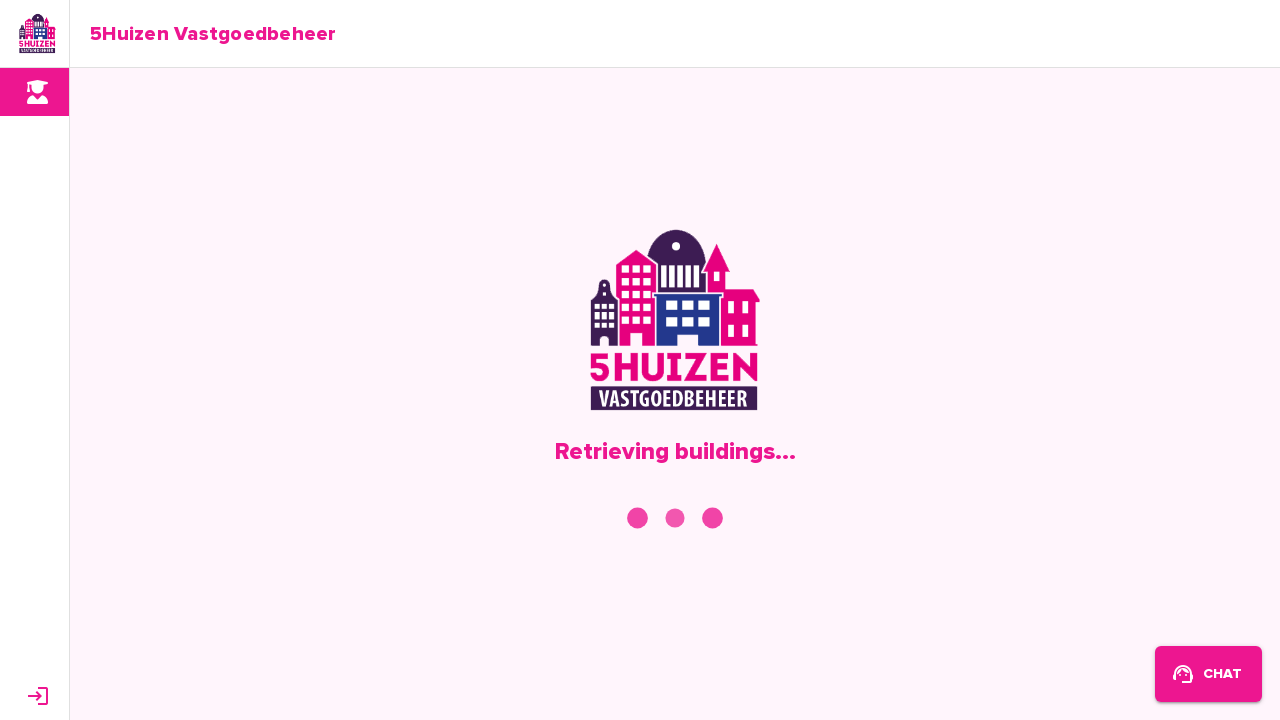

Waited for availability indicator element to load on Dutch student housing website
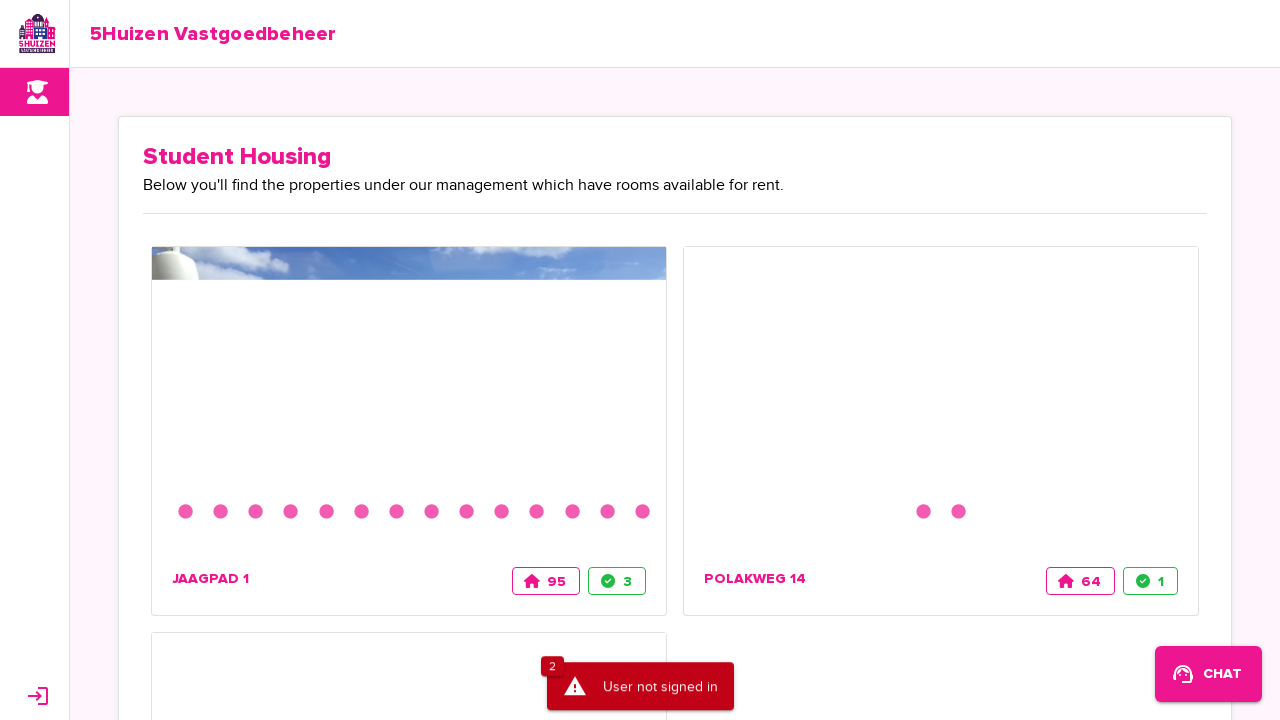

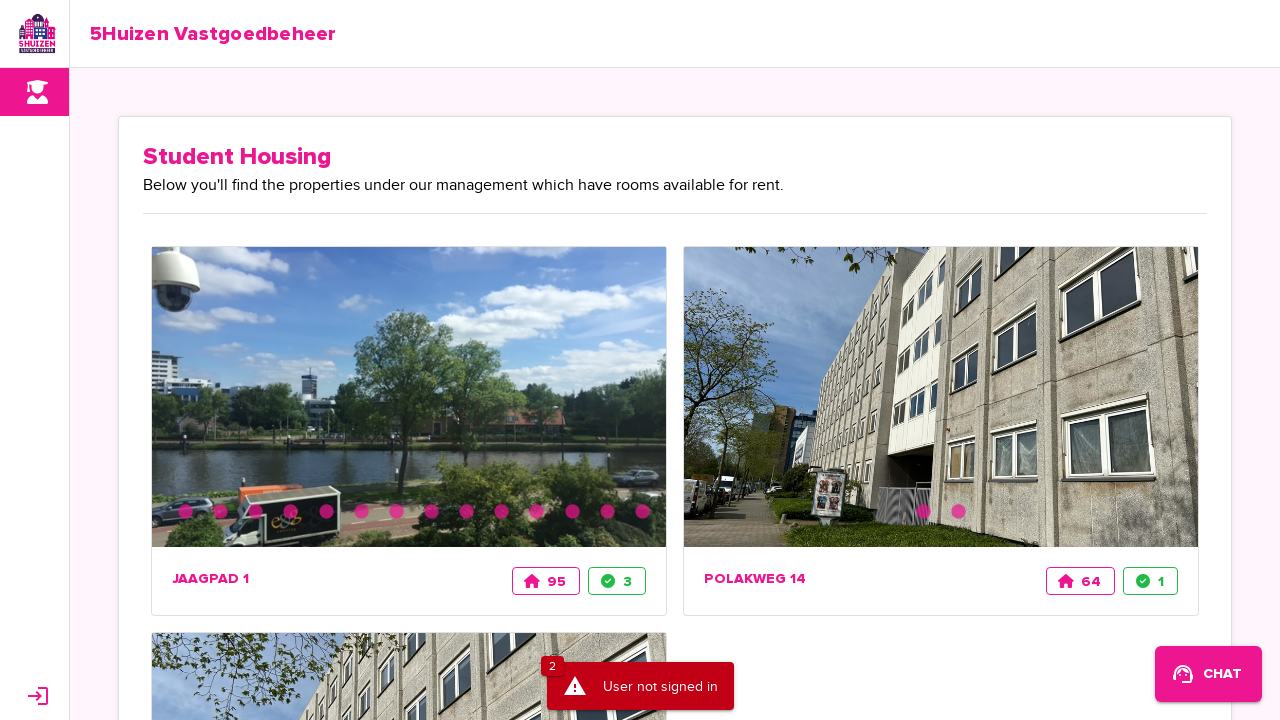